Tests adding a product to cart with increased quantity, verifying that the product appears in the cart with the correct quantity of 4 items

Starting URL: http://automationexercise.com

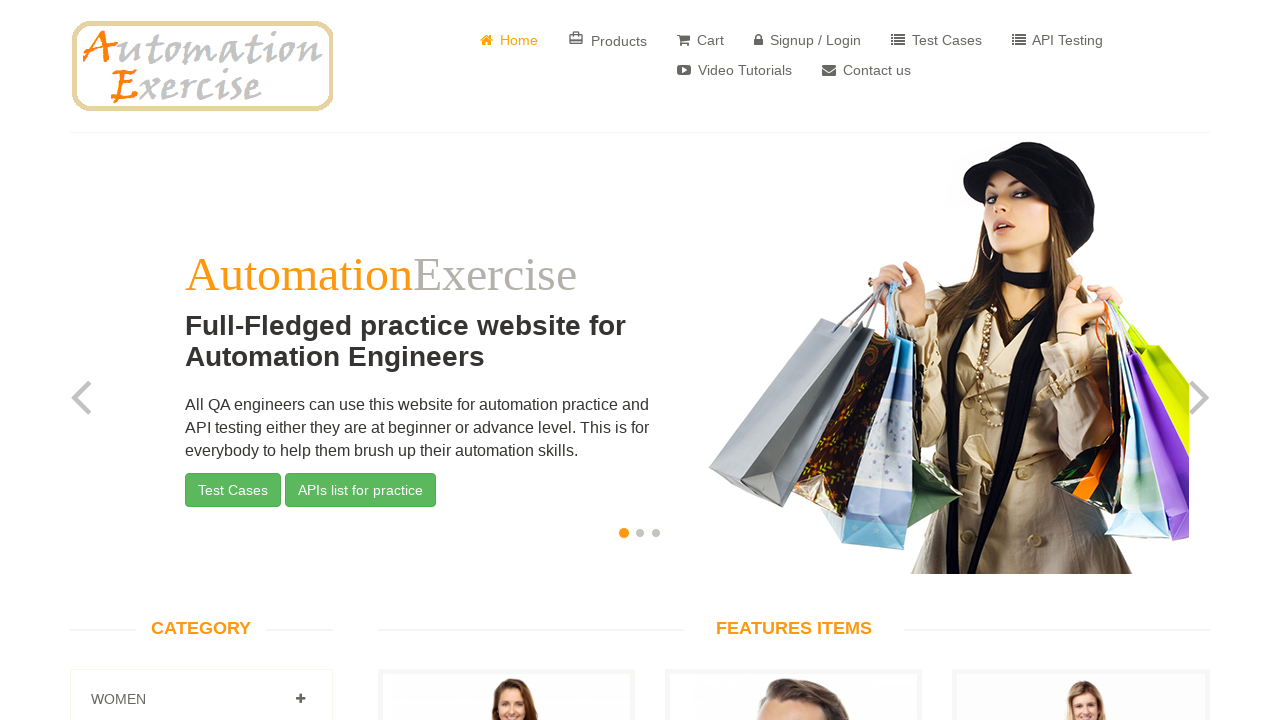

Waited for home page to load - verified 'Full-Fledged practice website for Automation Engineers' text is visible
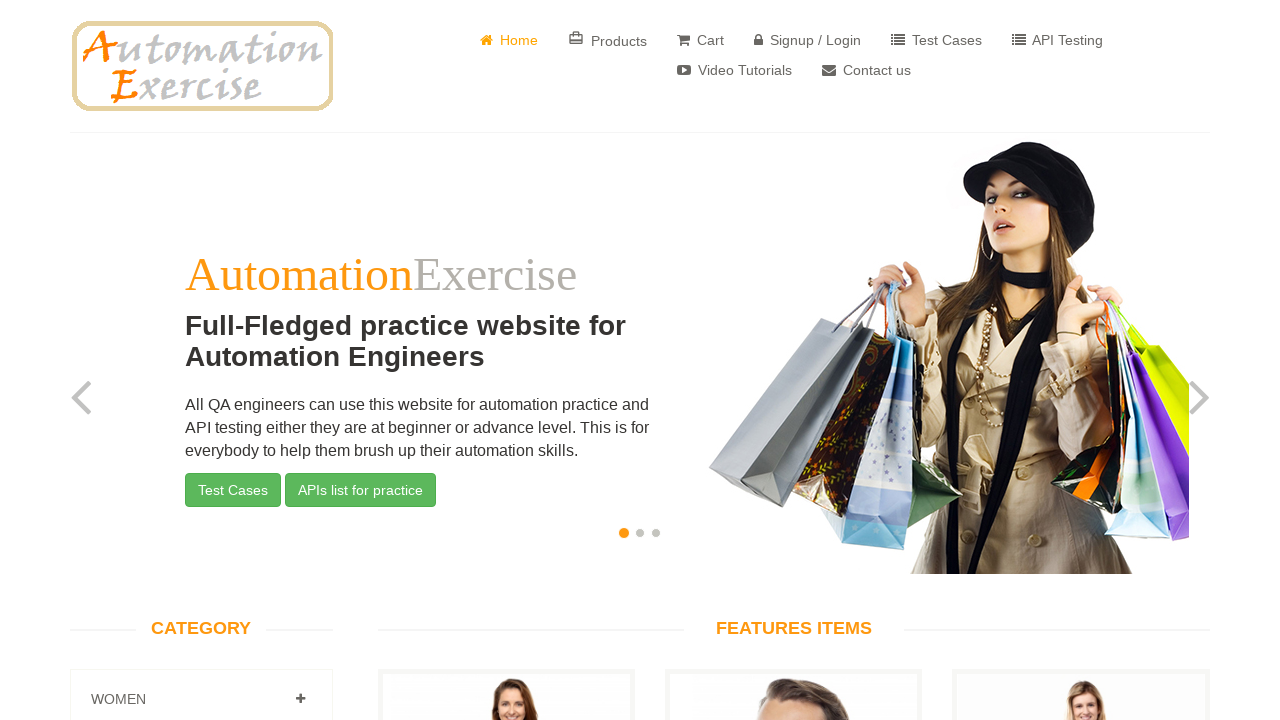

Scrolled down 700 pixels to see products
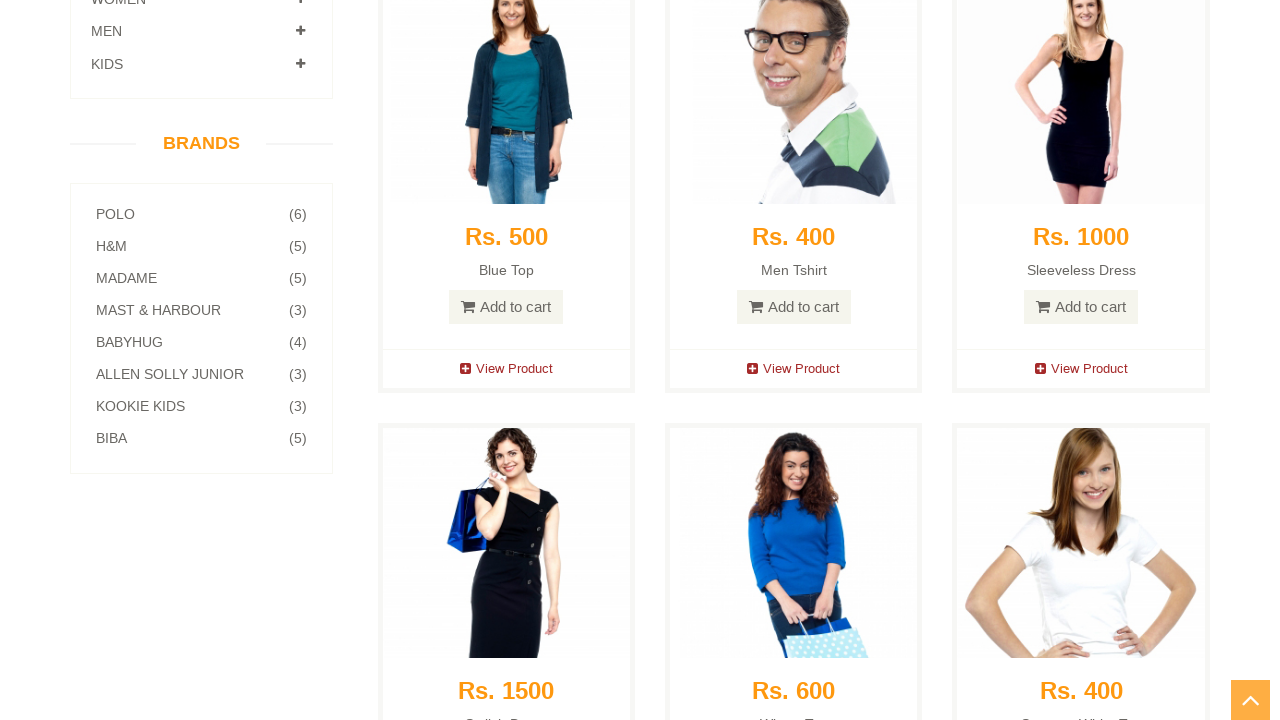

Clicked 'View Product' button for first available product at (506, 369) on text='View Product'
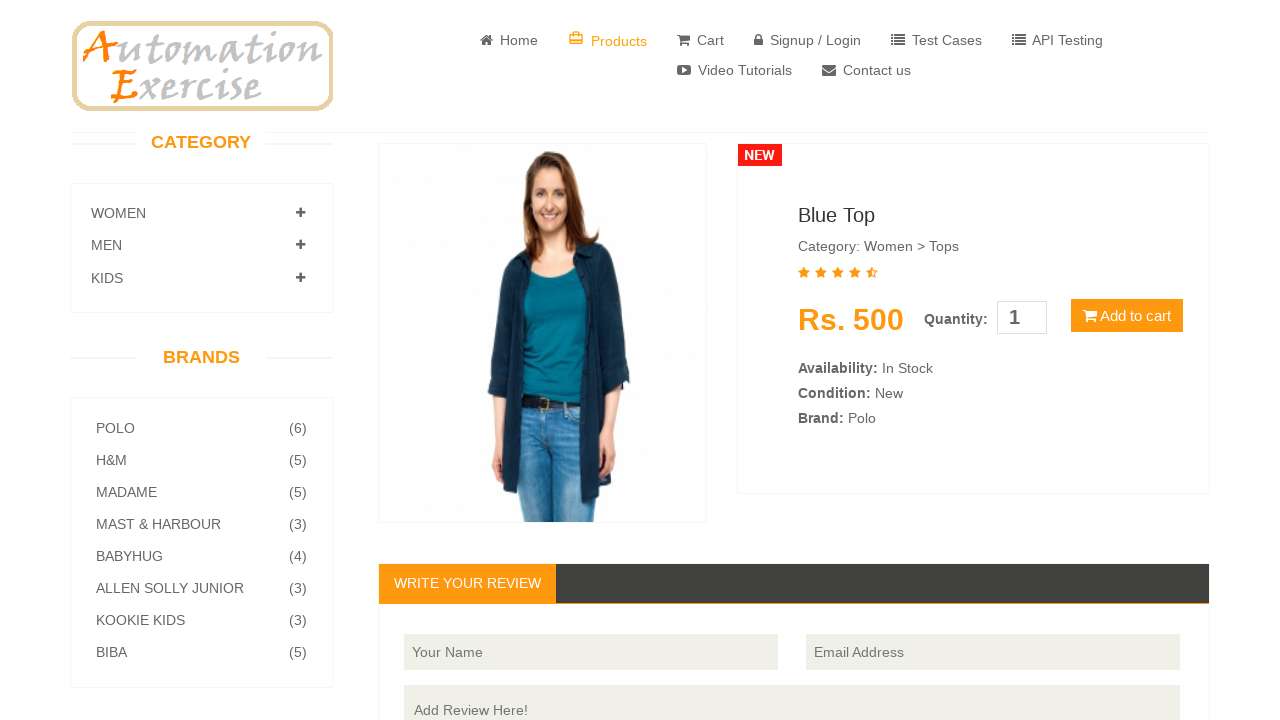

Product detail page loaded - 'Brands' text is visible
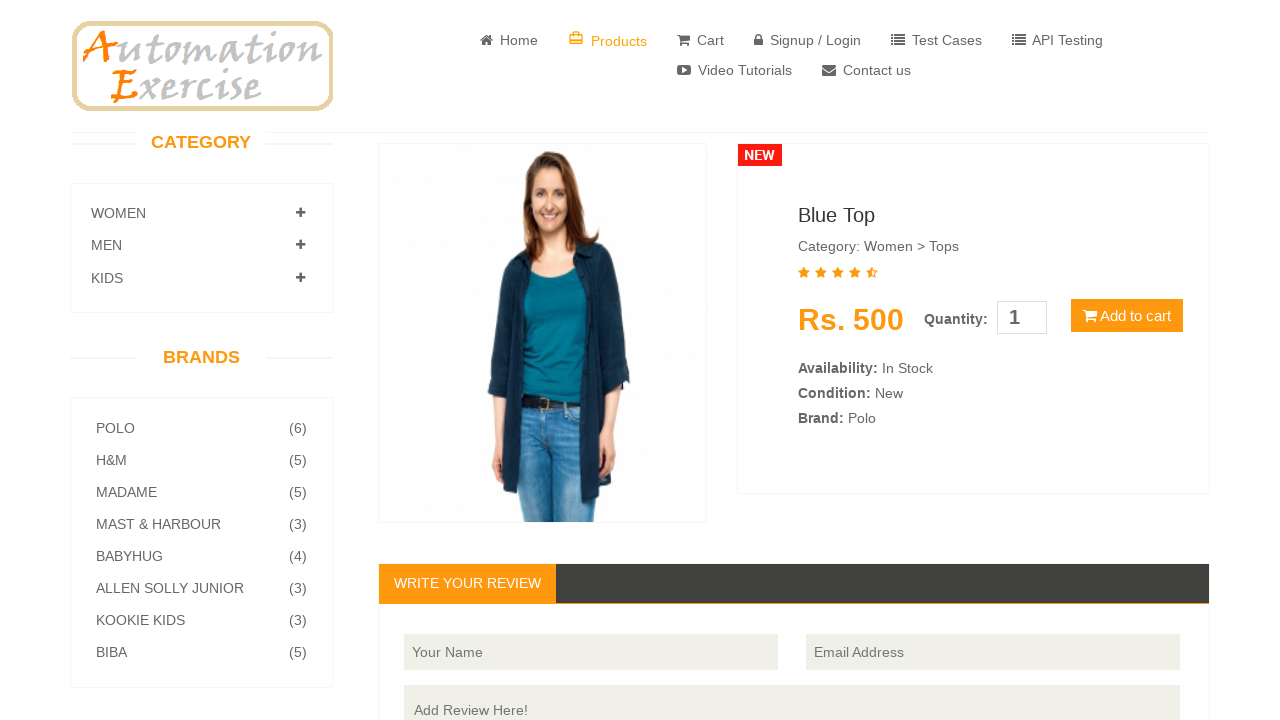

Cleared quantity input field on input[name='quantity']
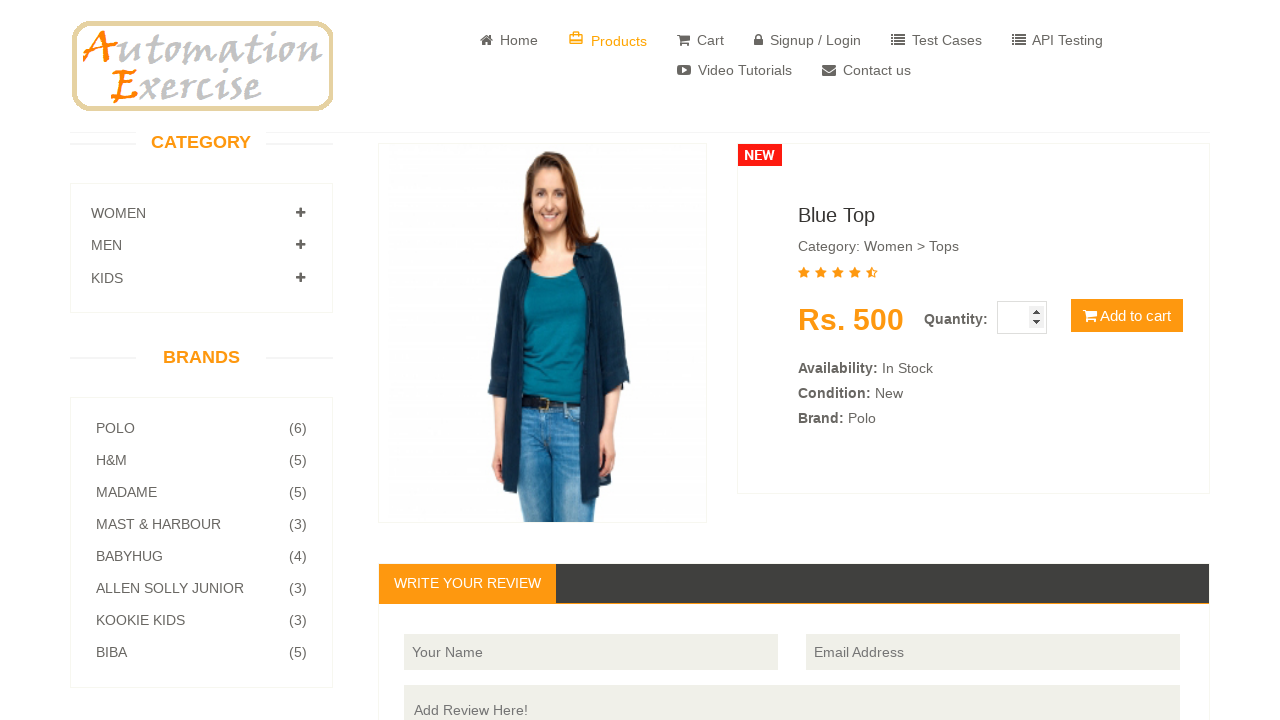

Set quantity to 4 on input[name='quantity']
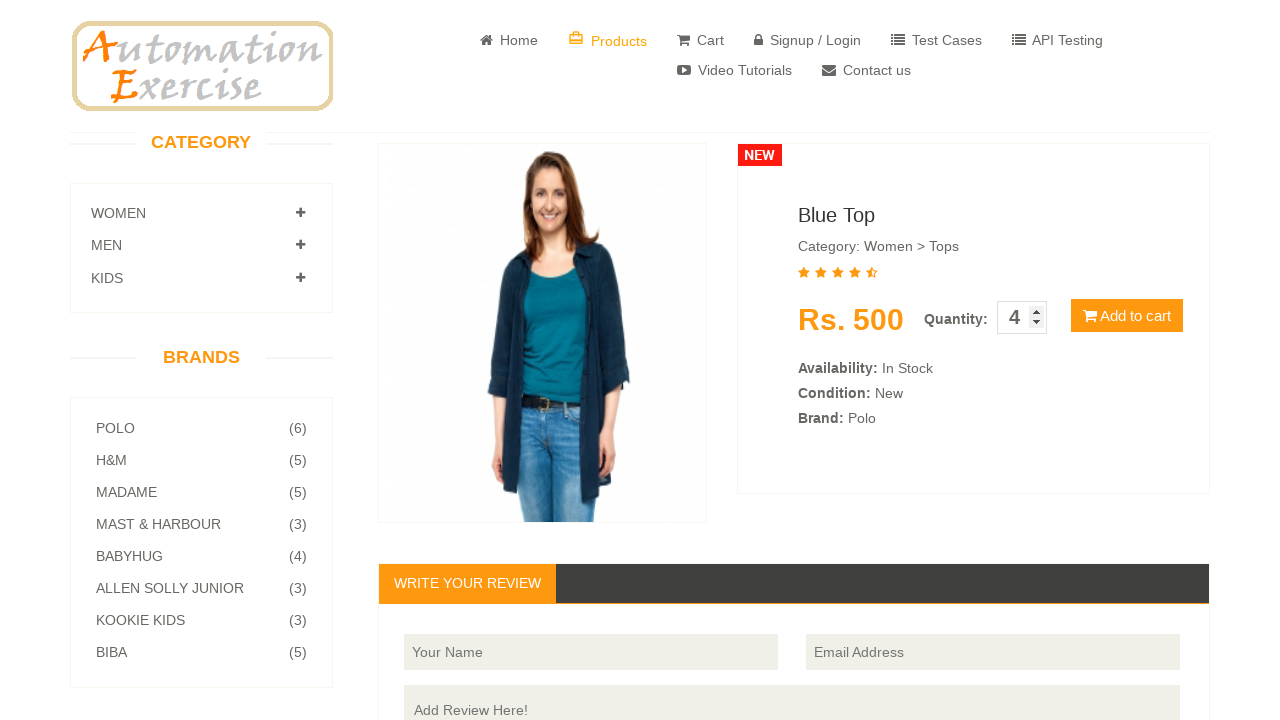

Clicked 'Add to cart' button at (1127, 316) on button.btn.btn-default.cart
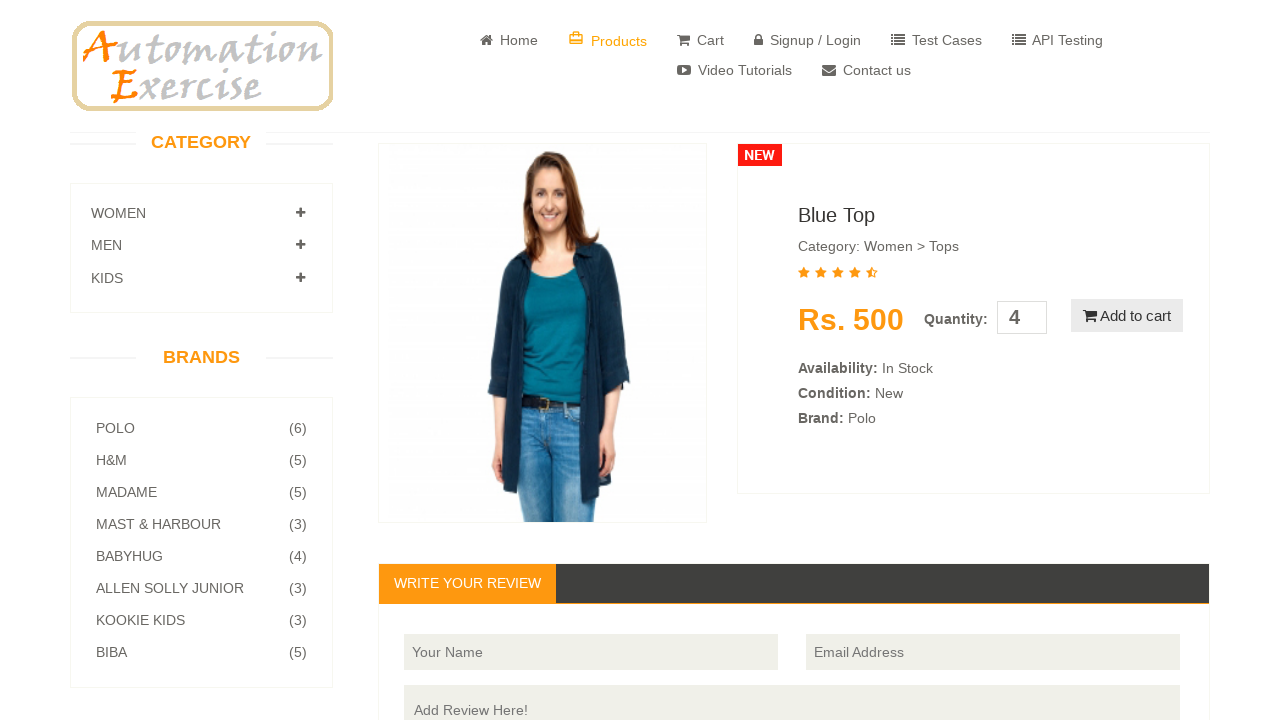

Clicked 'View Cart' button in modal at (640, 242) on text='View Cart'
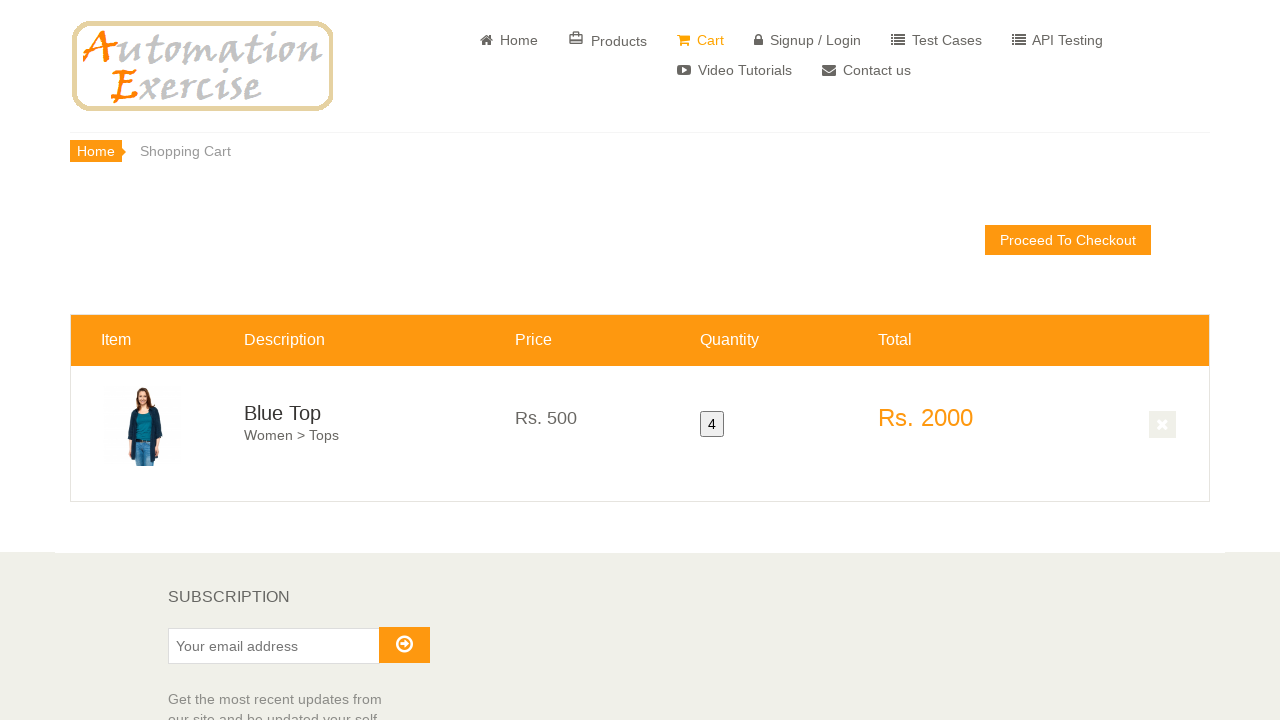

Pressed PageDown to scroll and view cart contents
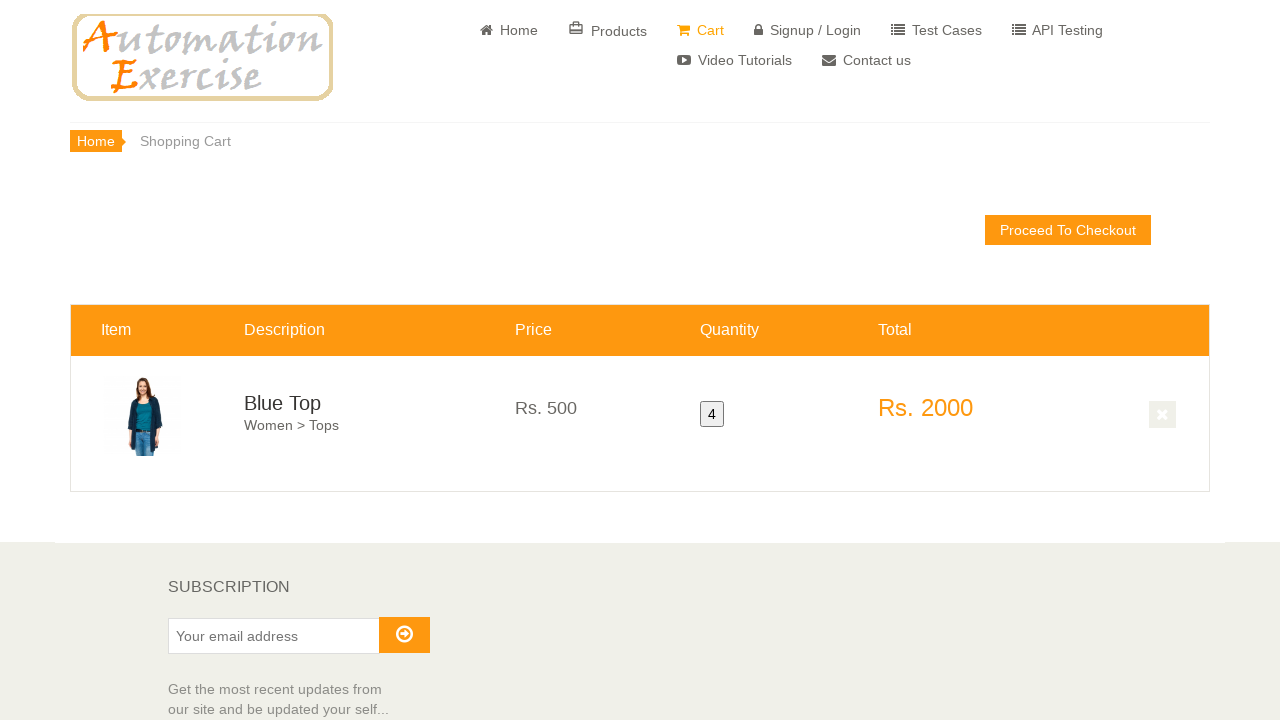

Verified product appears in cart with correct quantity of 4 items
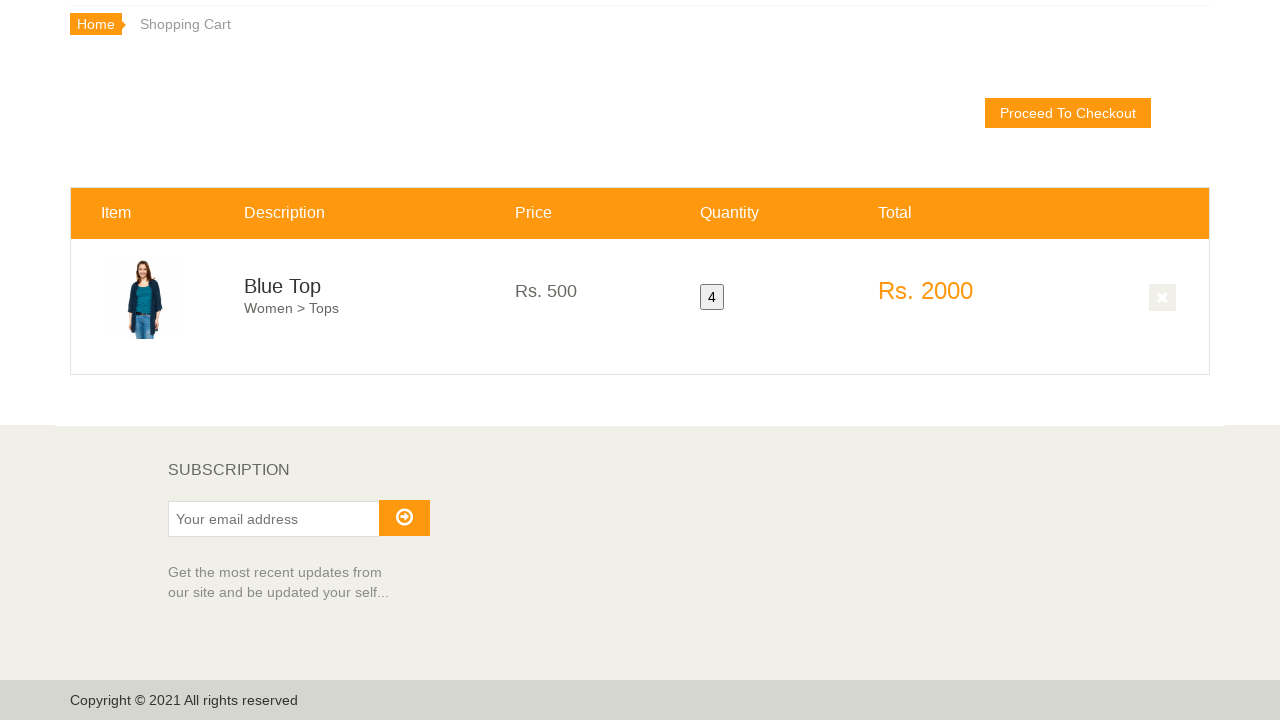

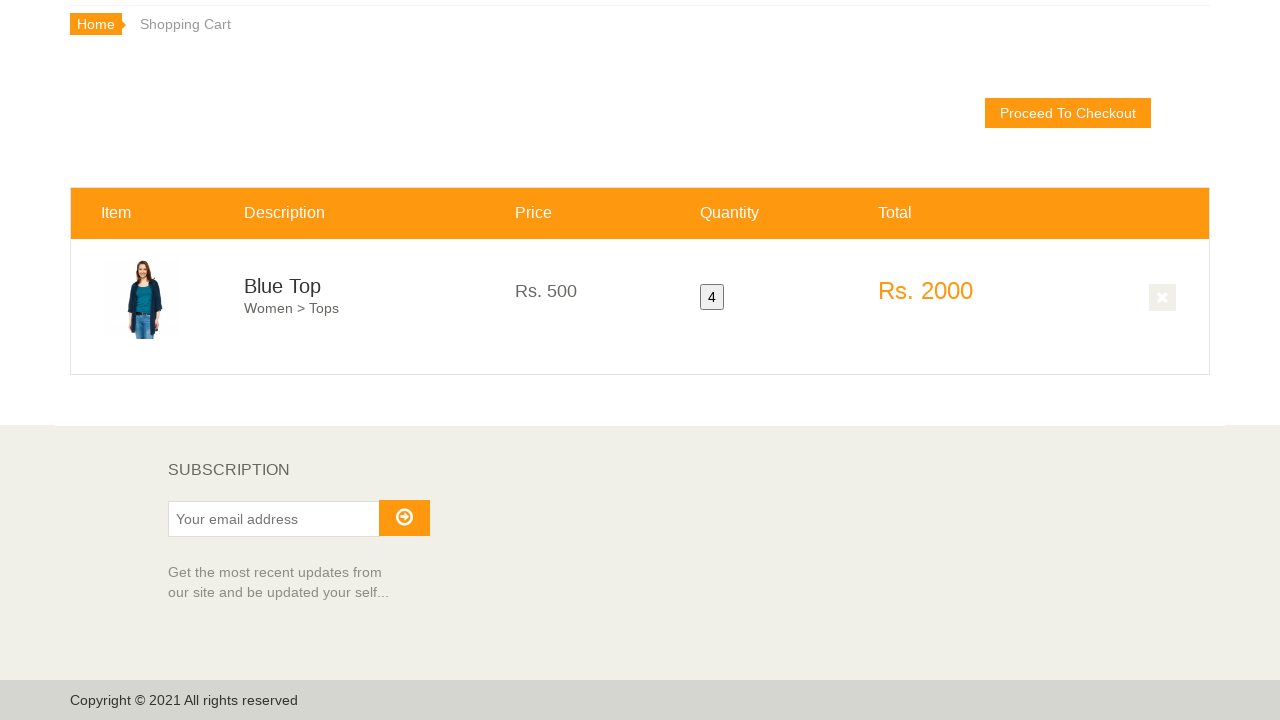